Tests client-side delay by clicking a button and waiting for data to be calculated

Starting URL: http://uitestingplayground.com/clientdelay

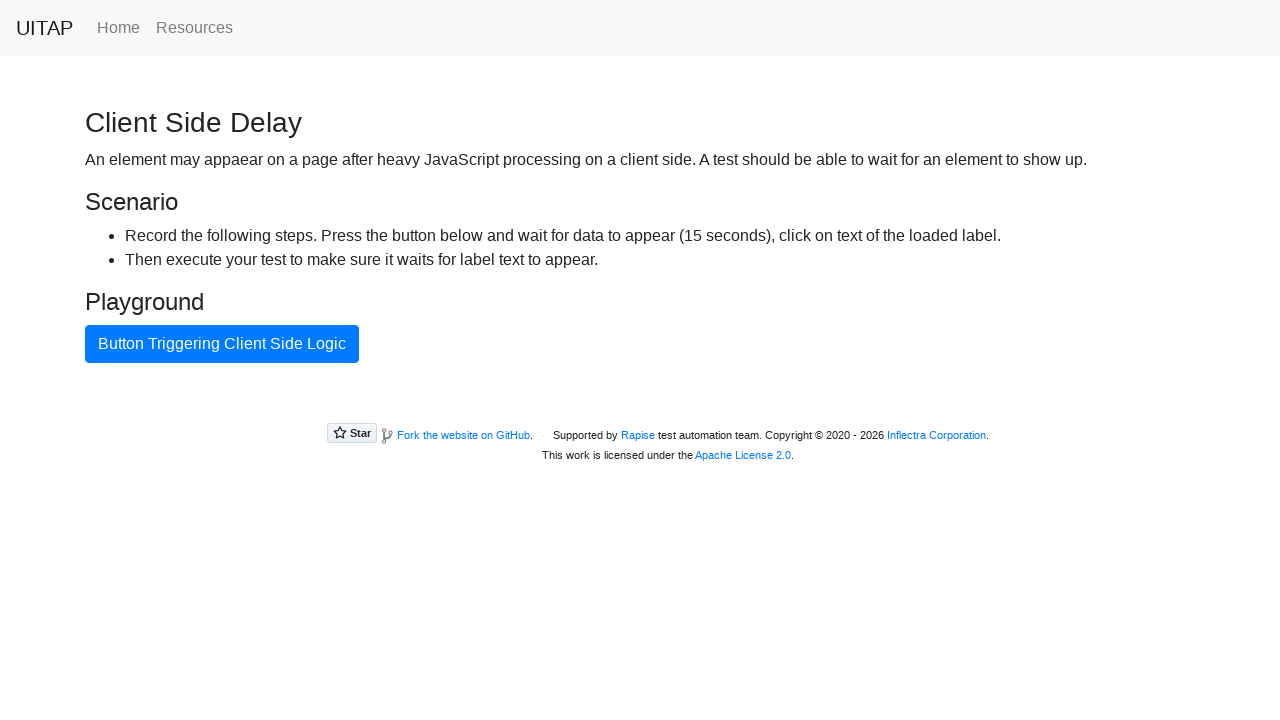

Clicked the AJAX button to trigger client-side calculation at (222, 344) on #ajaxButton
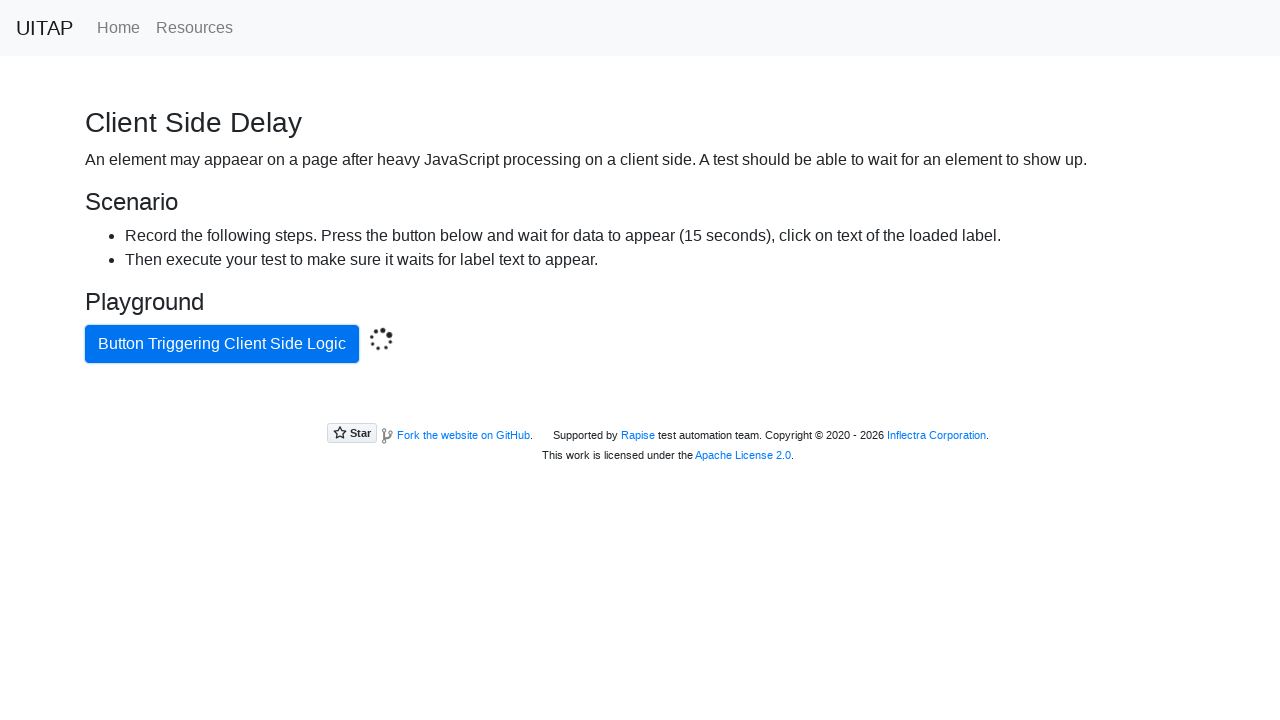

Waited for success message 'Data calculated on the client side.' to appear
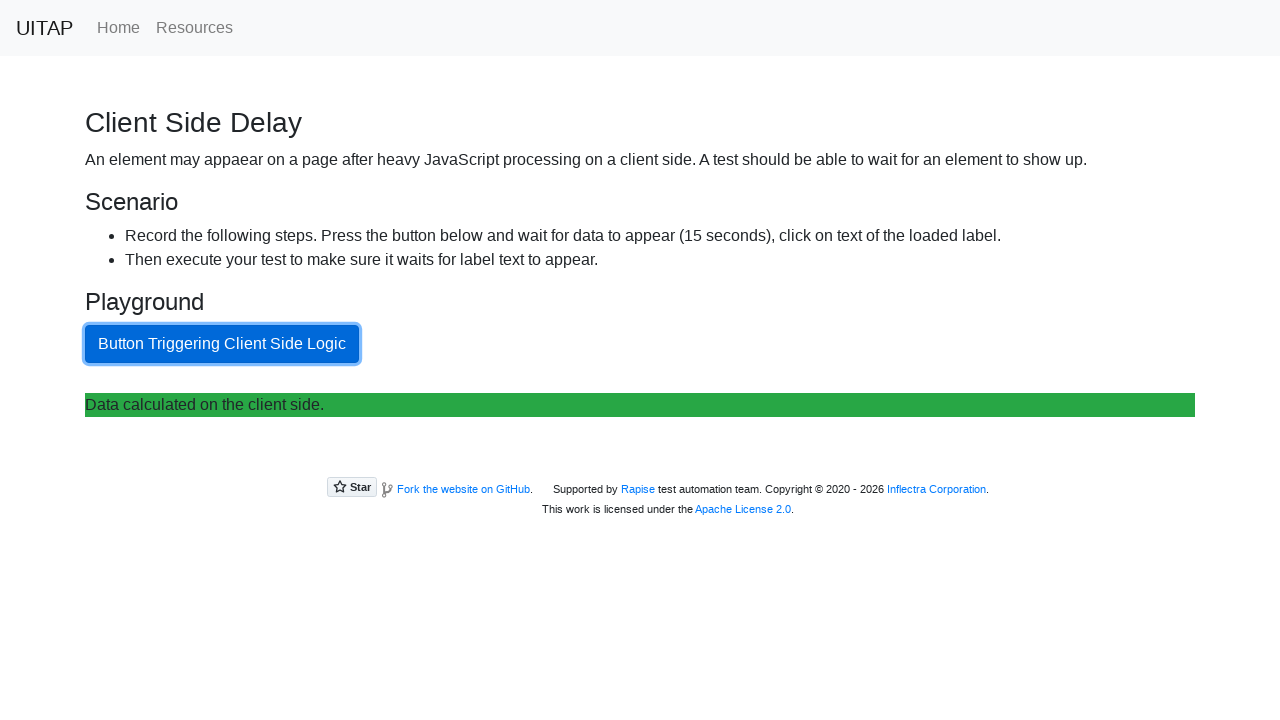

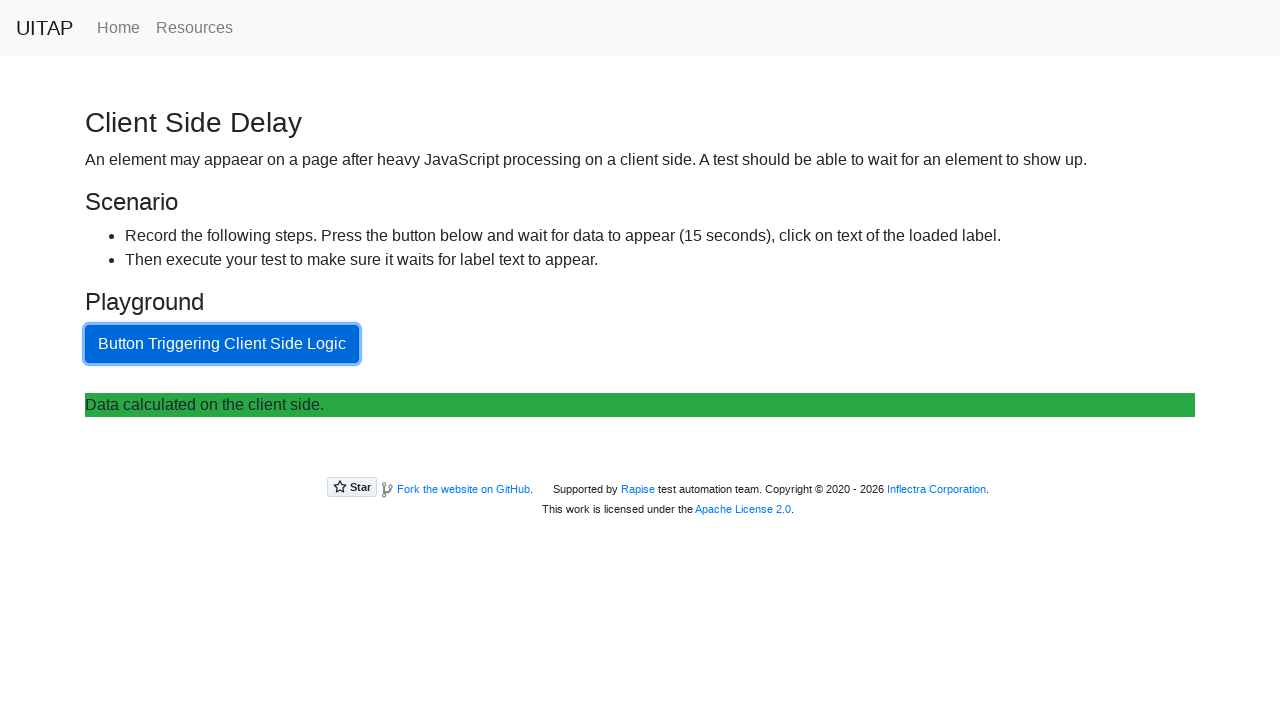